Tests the forgot password functionality by clicking the forgot password link, entering an email address, and setting a new password with confirmation on a demo e-commerce site.

Starting URL: https://rahulshettyacademy.com/client/#/auth/login

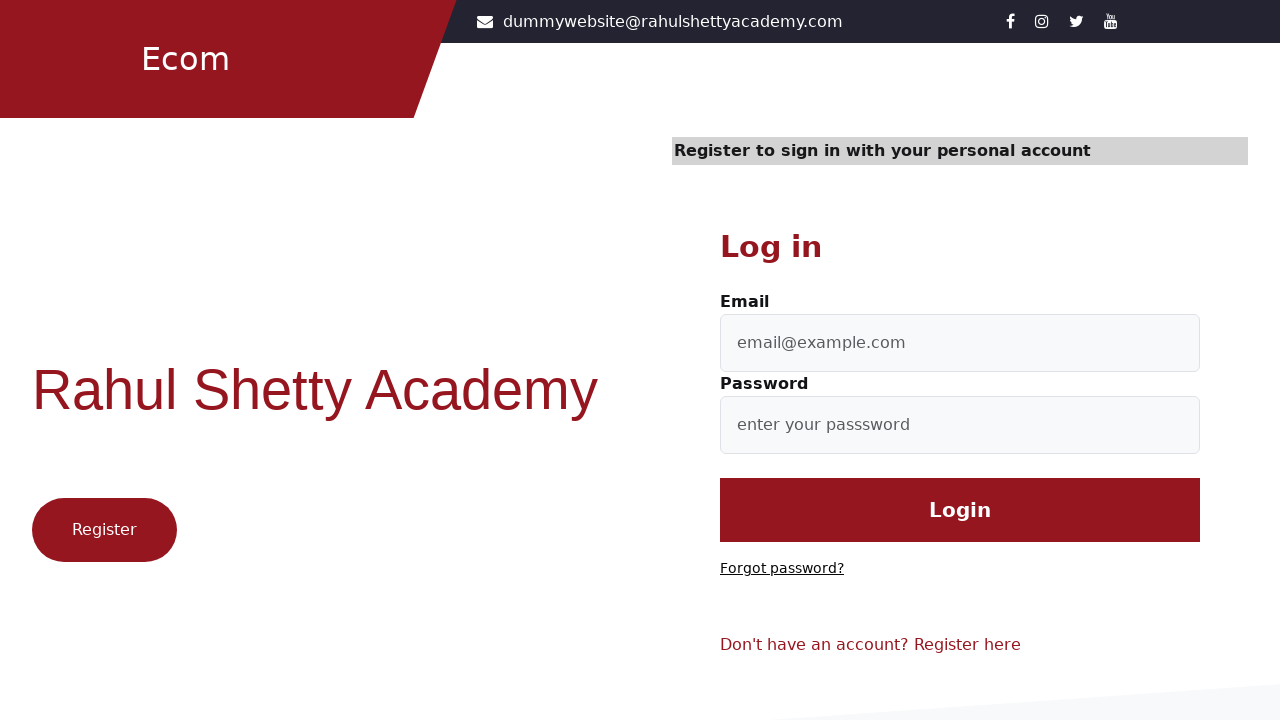

Clicked 'Forgot password?' link at (782, 569) on text=Forgot password?
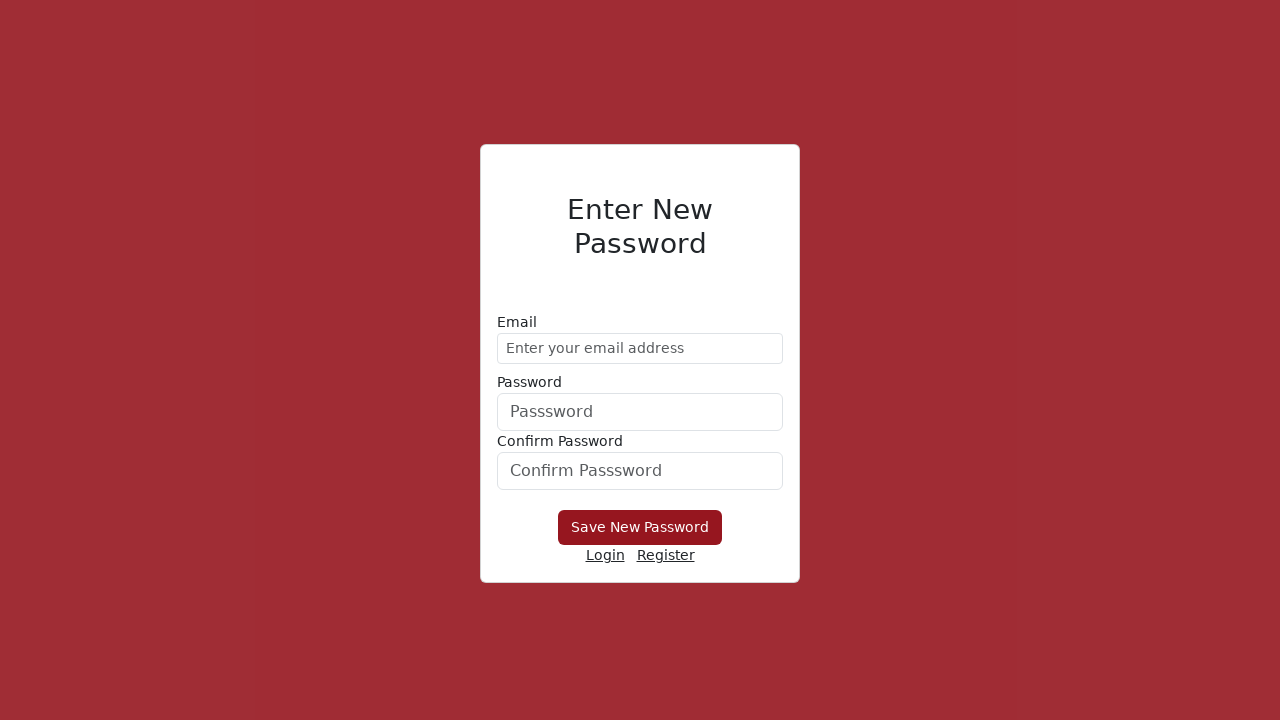

Entered email address 'marcus.chen@example.com' in email field on form div:nth-child(1) input
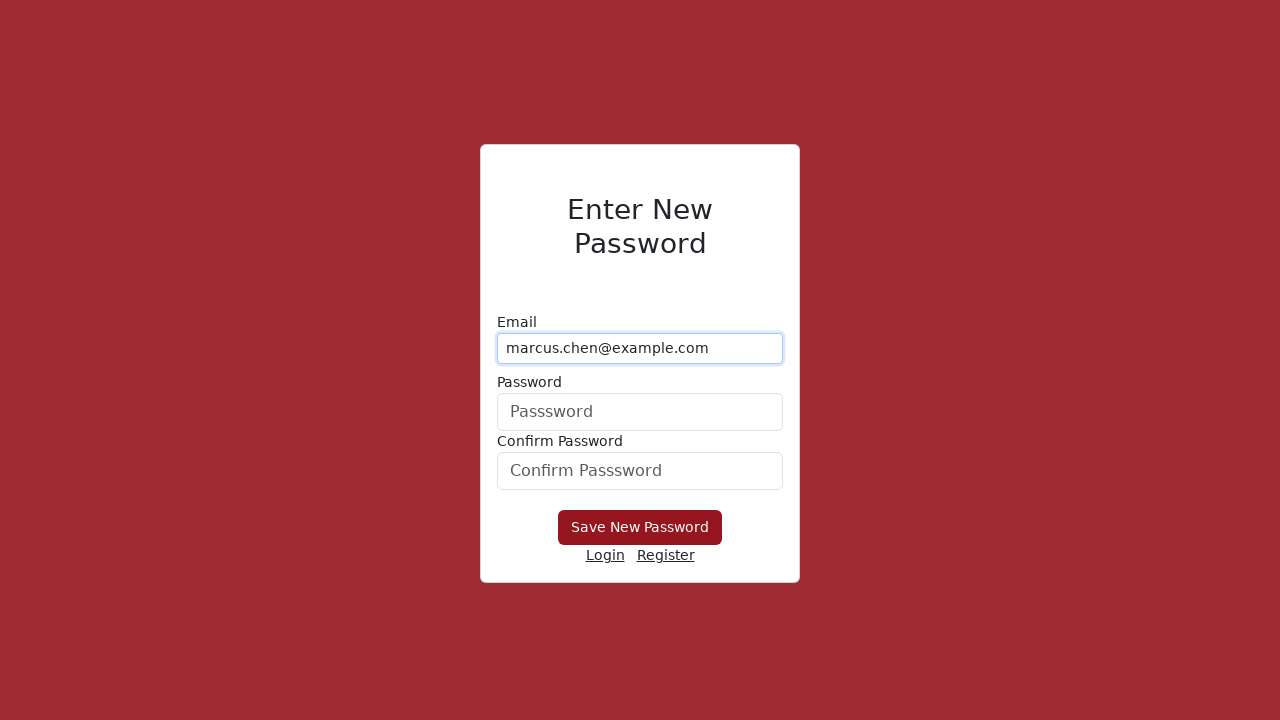

Entered new password in password field on form div:nth-child(2) input
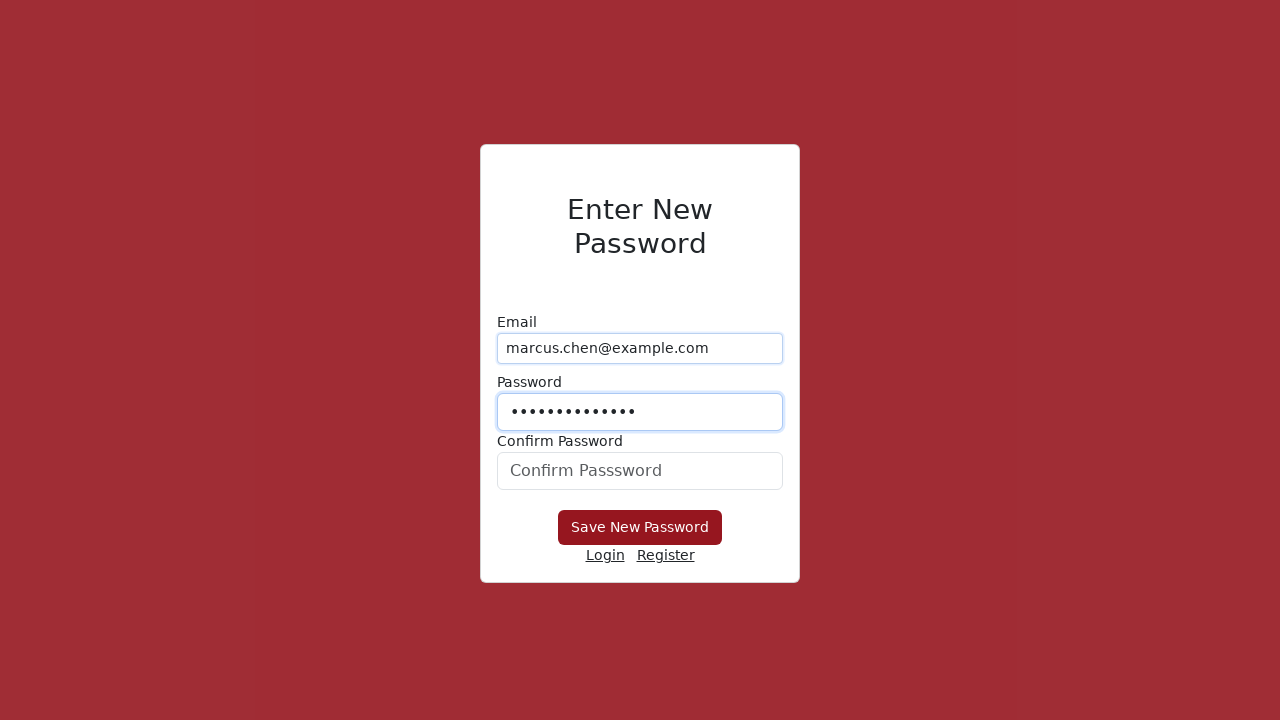

Entered password confirmation in confirm password field on #confirmPassword
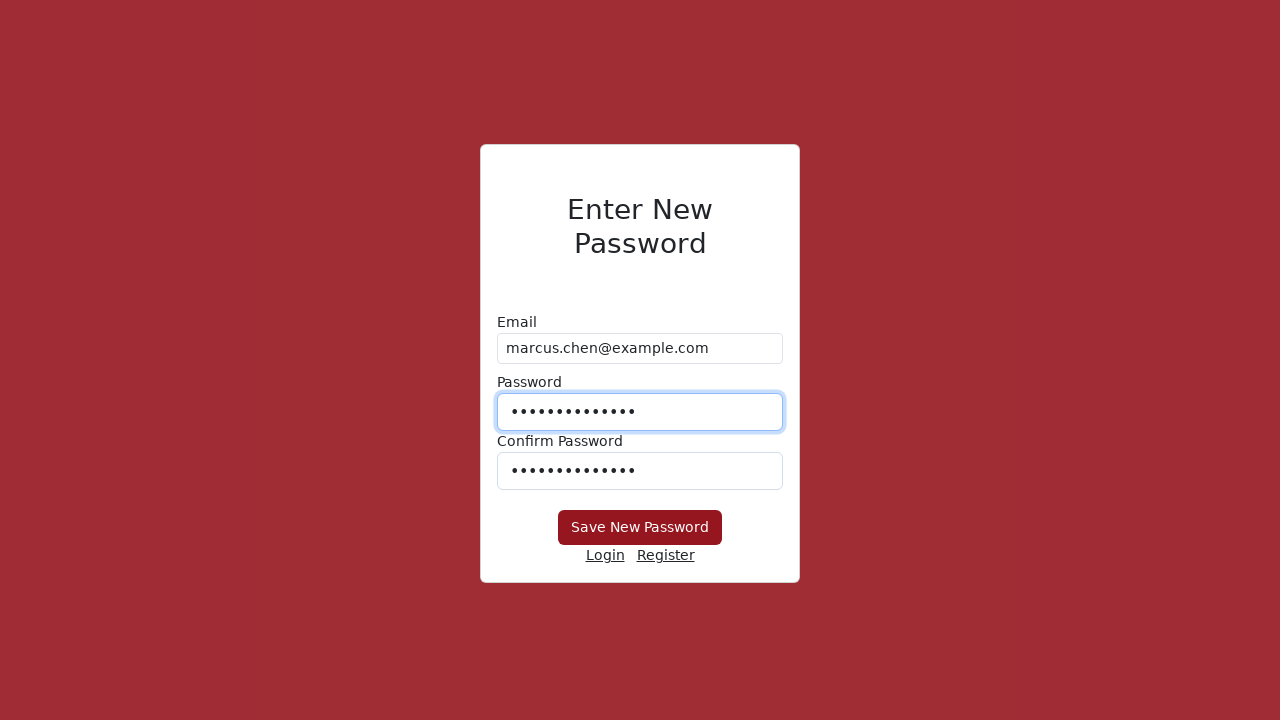

Clicked 'Save New Password' button to submit forgot password form at (640, 528) on button:has-text('Save New Password')
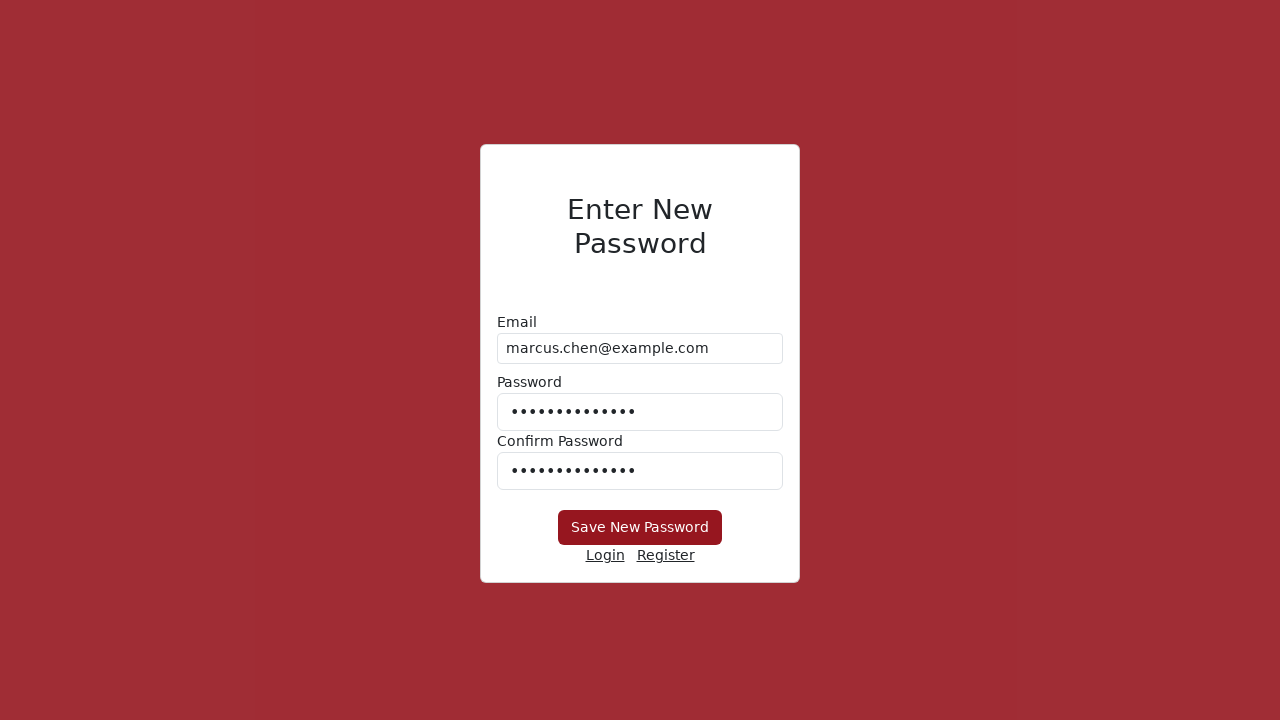

Waited 2 seconds for password reset action to complete
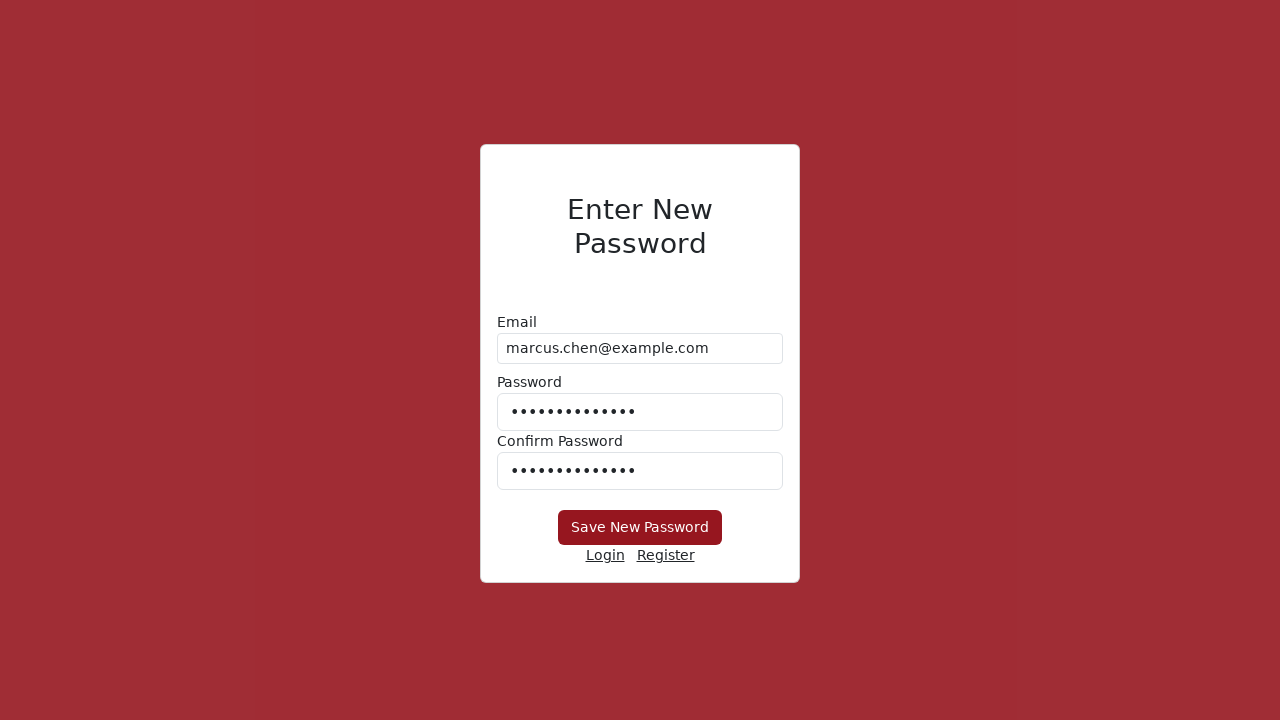

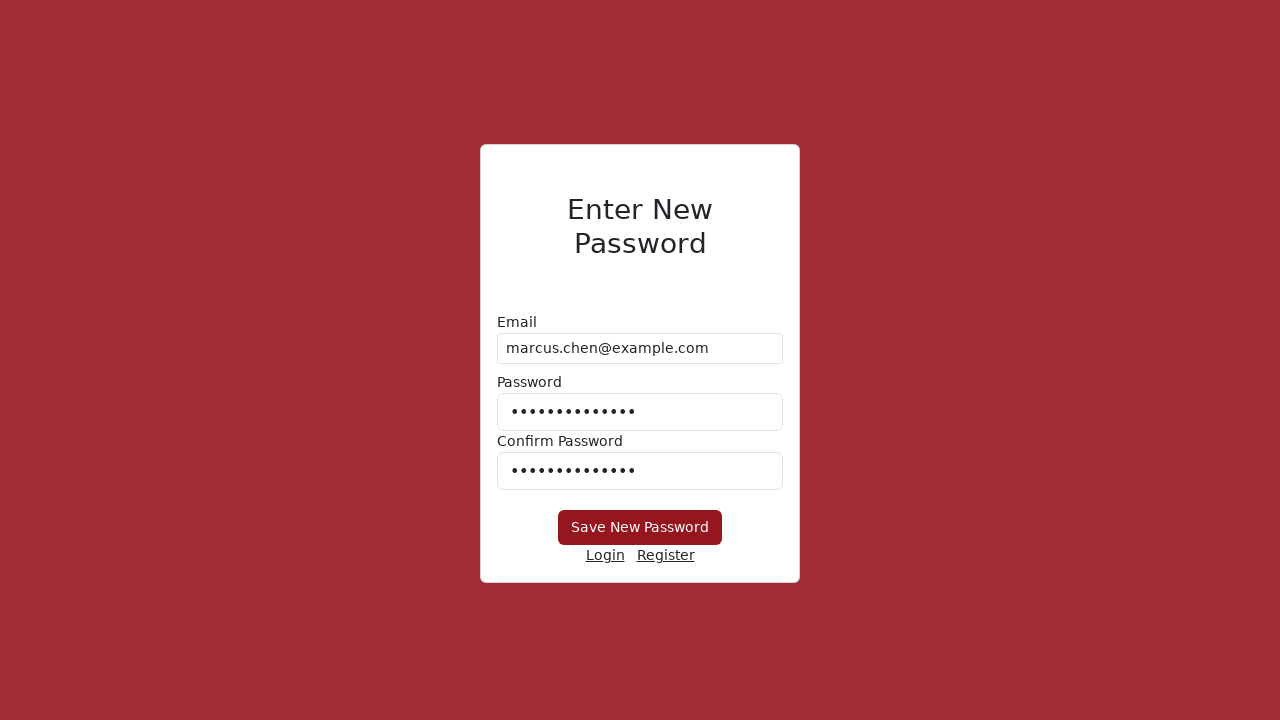